Tests that entered text is trimmed when editing a todo item

Starting URL: https://demo.playwright.dev/todomvc

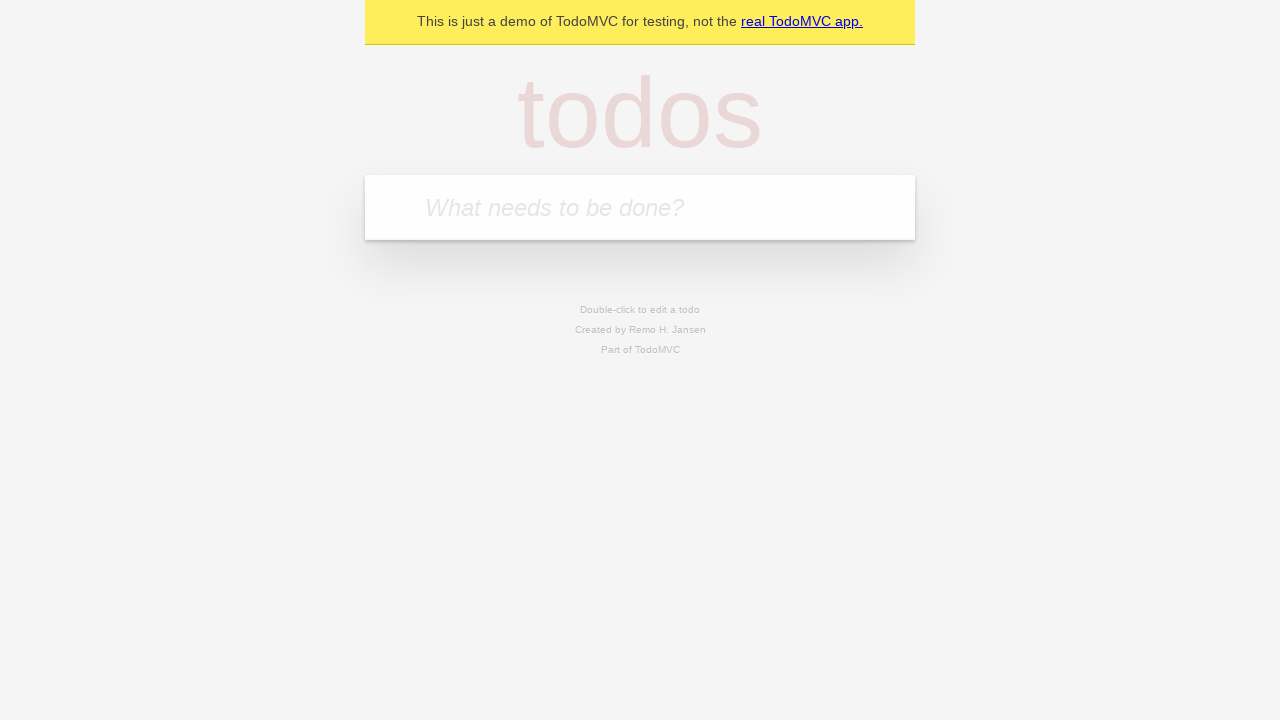

Filled new-todo field with 'buy some cheese' on .new-todo
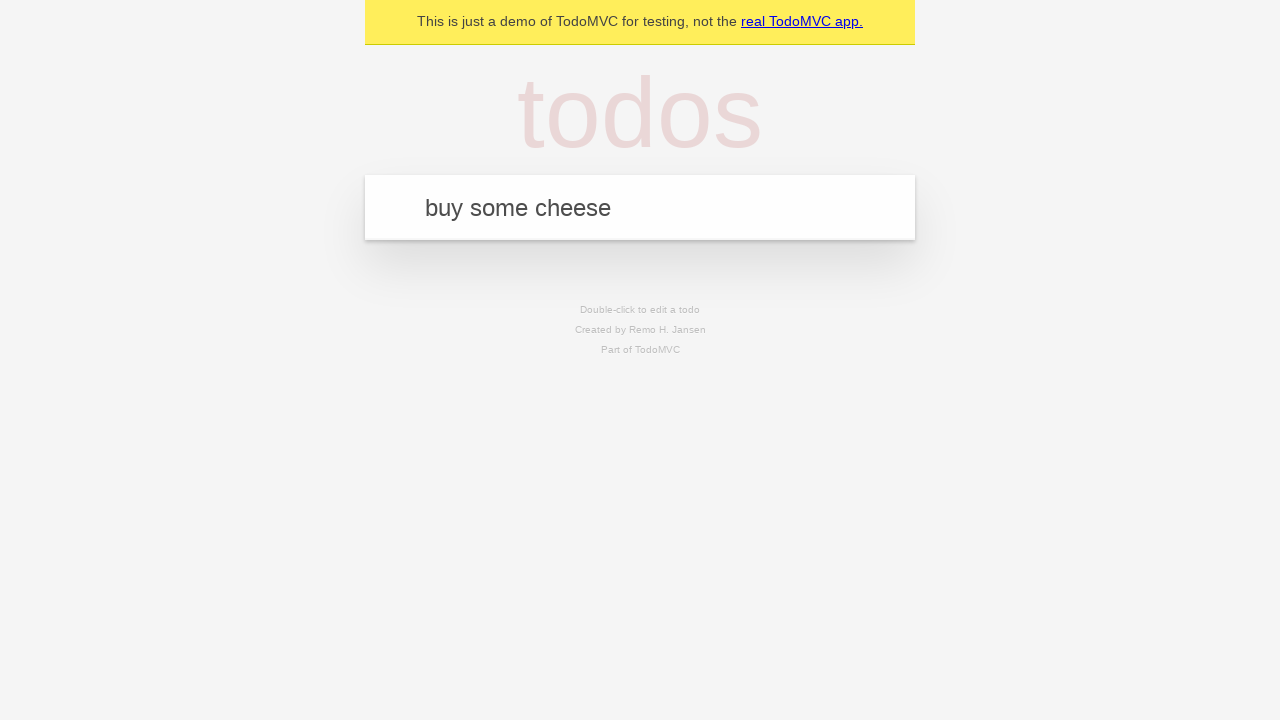

Pressed Enter to create first todo on .new-todo
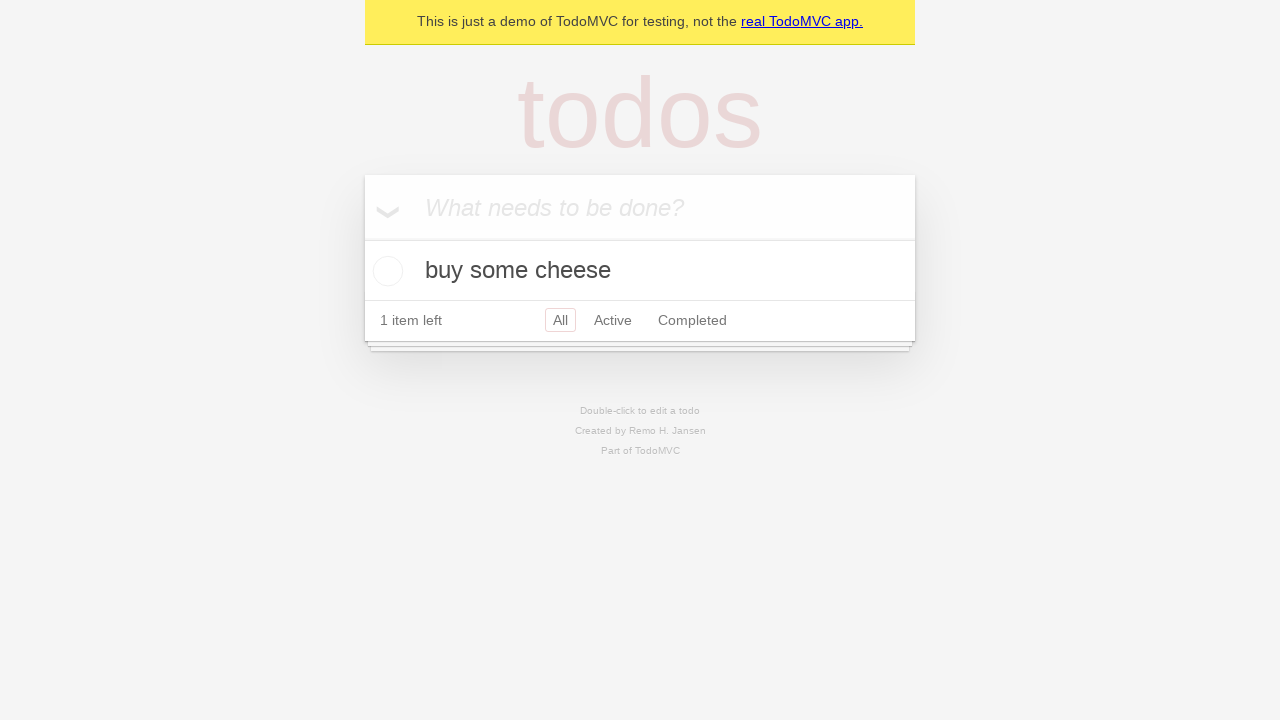

Filled new-todo field with 'feed the cat' on .new-todo
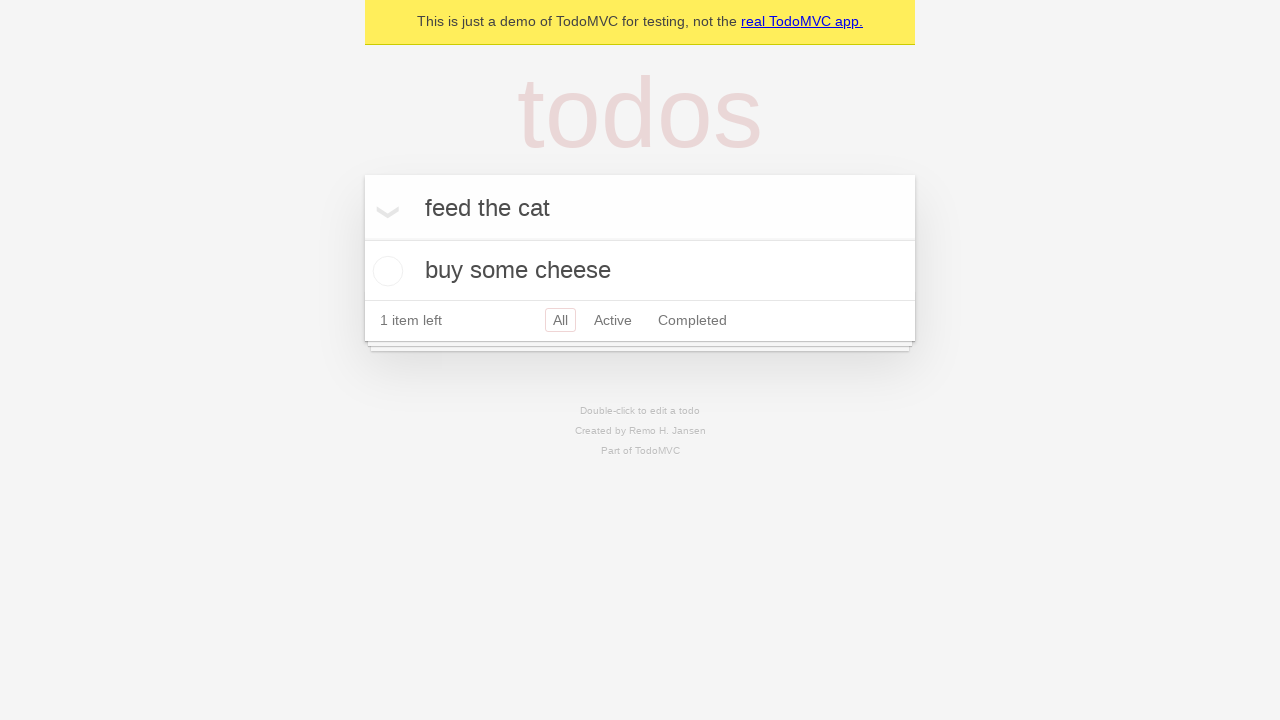

Pressed Enter to create second todo on .new-todo
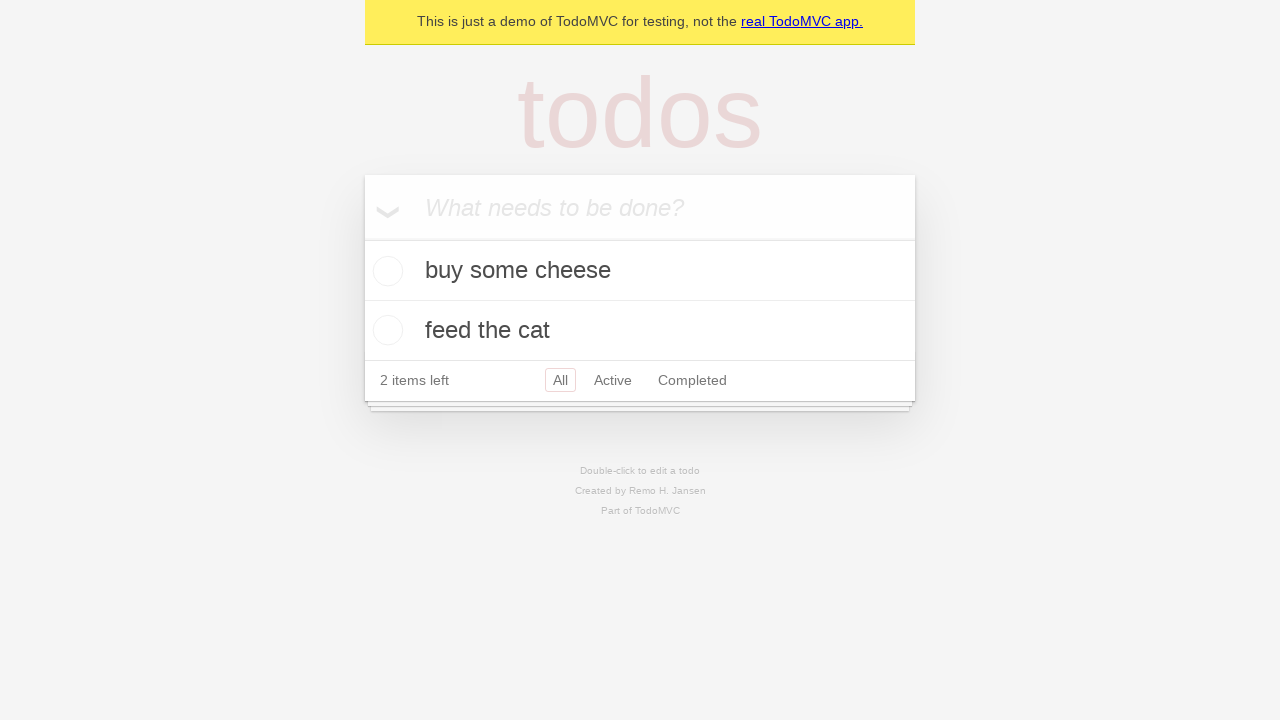

Filled new-todo field with 'book a doctors appointment' on .new-todo
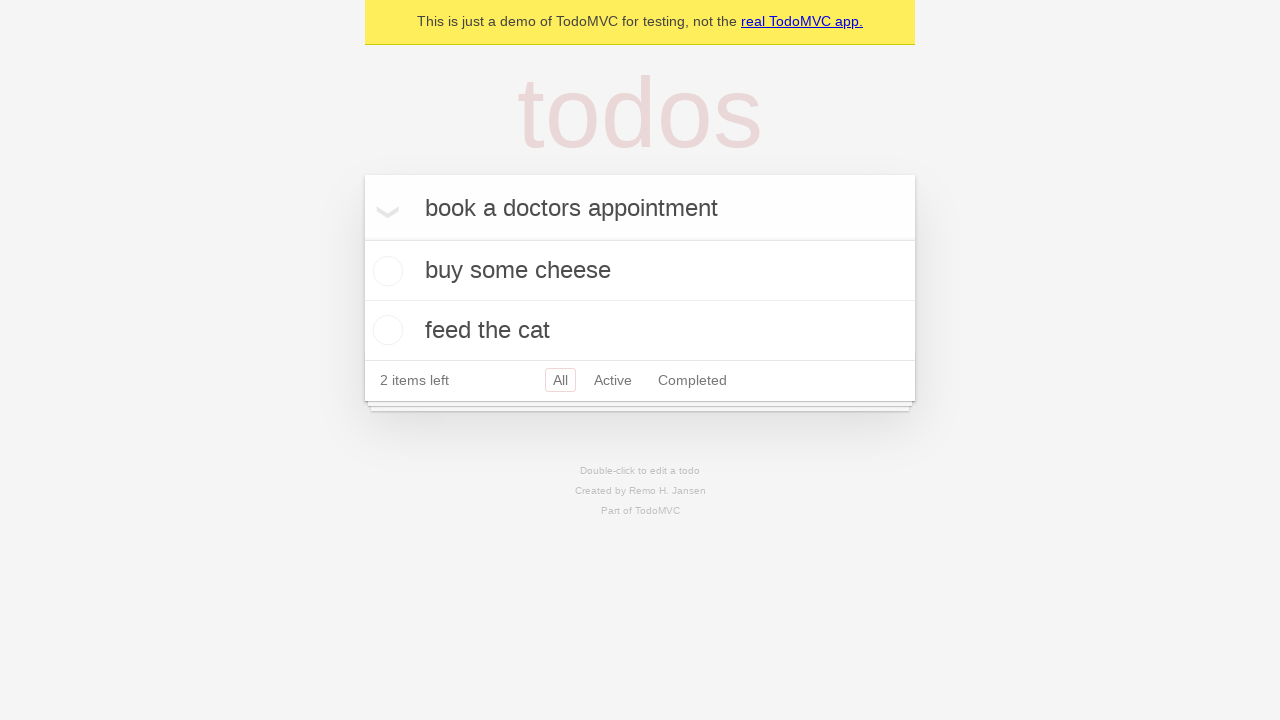

Pressed Enter to create third todo on .new-todo
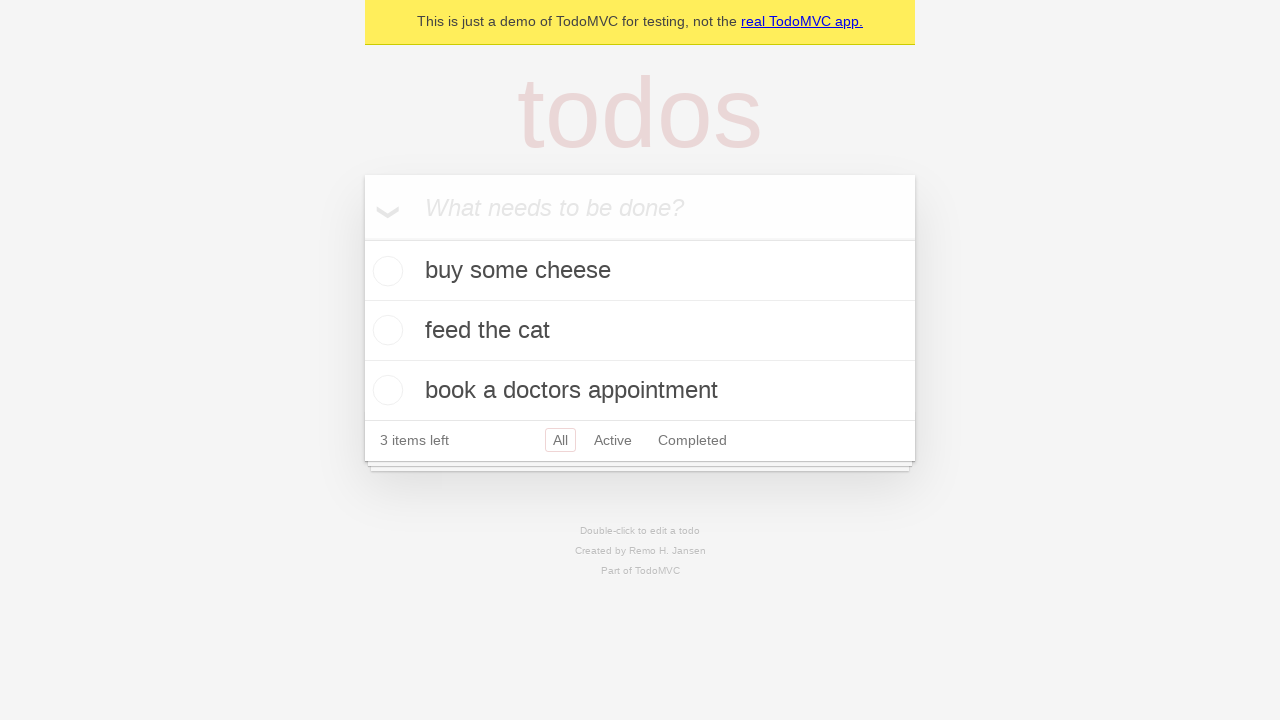

Double-clicked second todo to enter edit mode at (640, 331) on .todo-list li >> nth=1
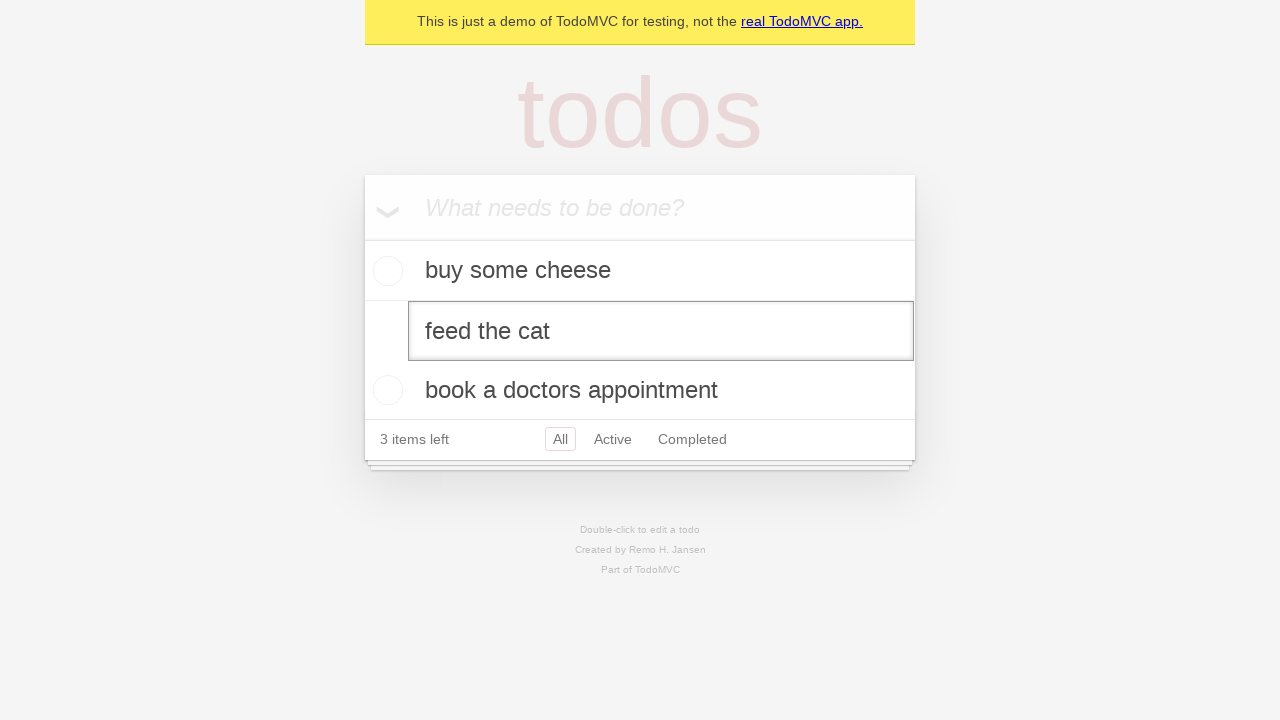

Filled edit field with text containing leading and trailing spaces on .todo-list li >> nth=1 >> .edit
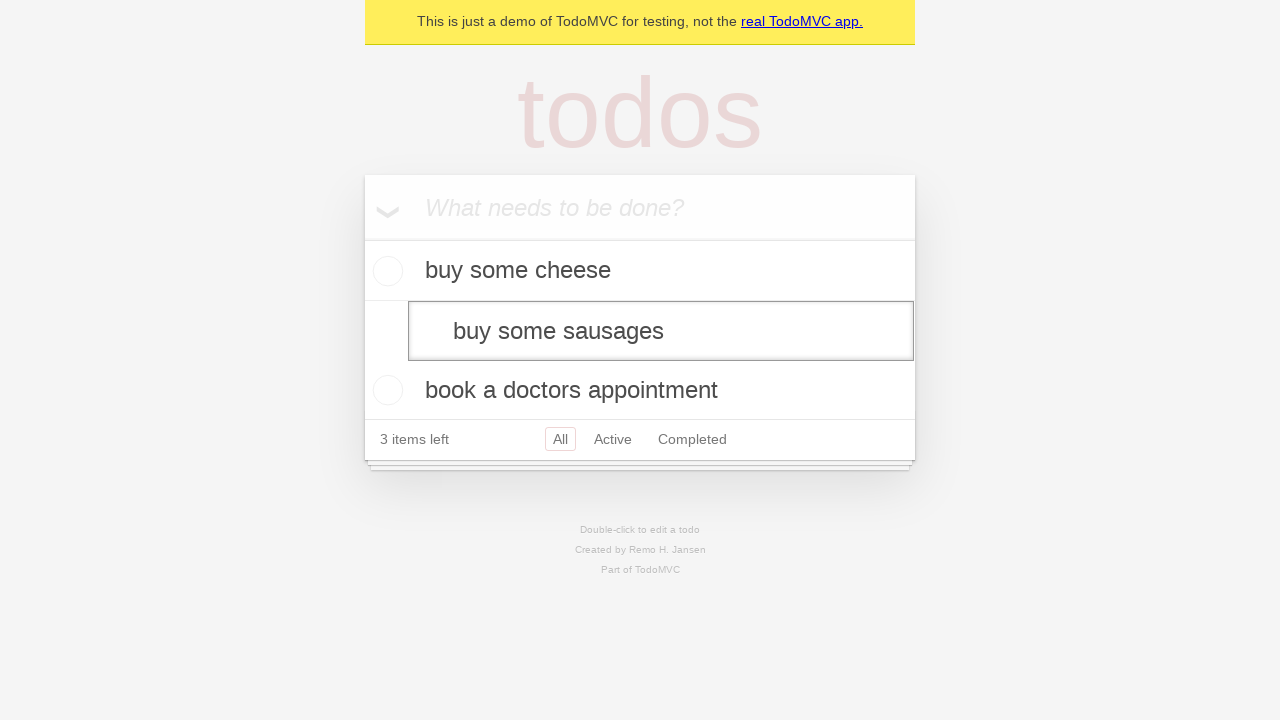

Pressed Enter to submit edited todo with spaces, verifying text is trimmed on .todo-list li >> nth=1 >> .edit
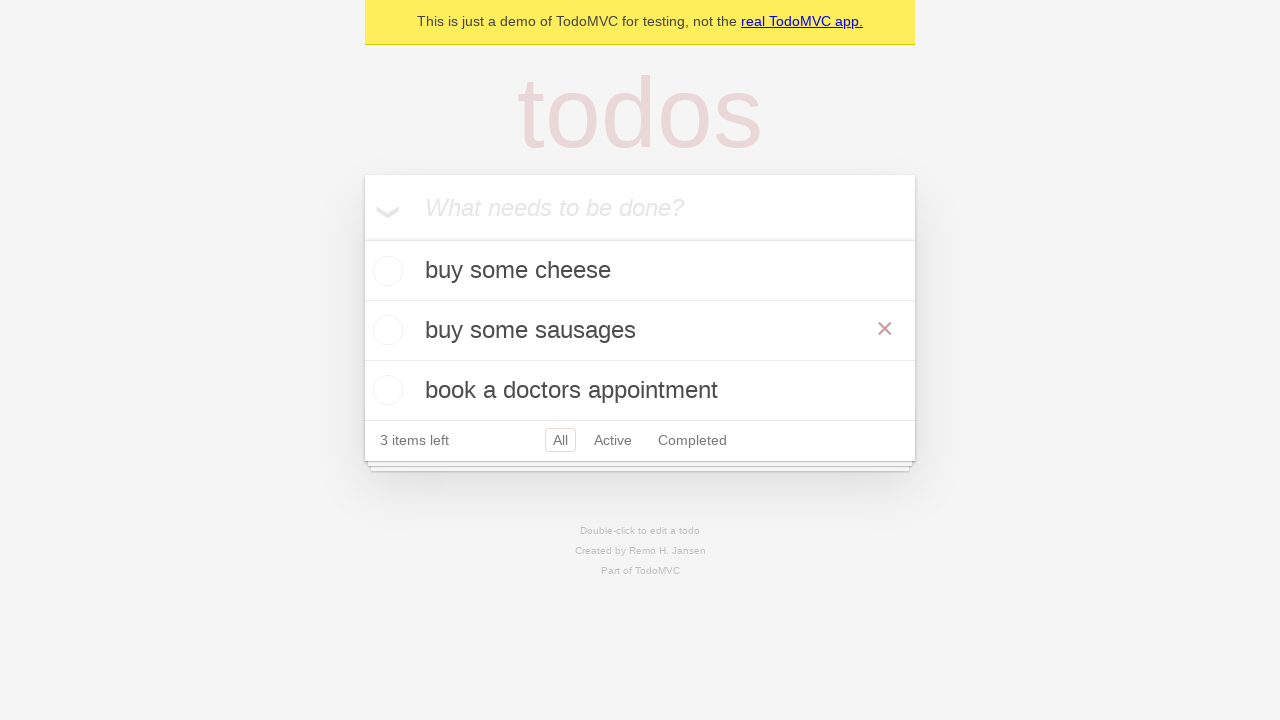

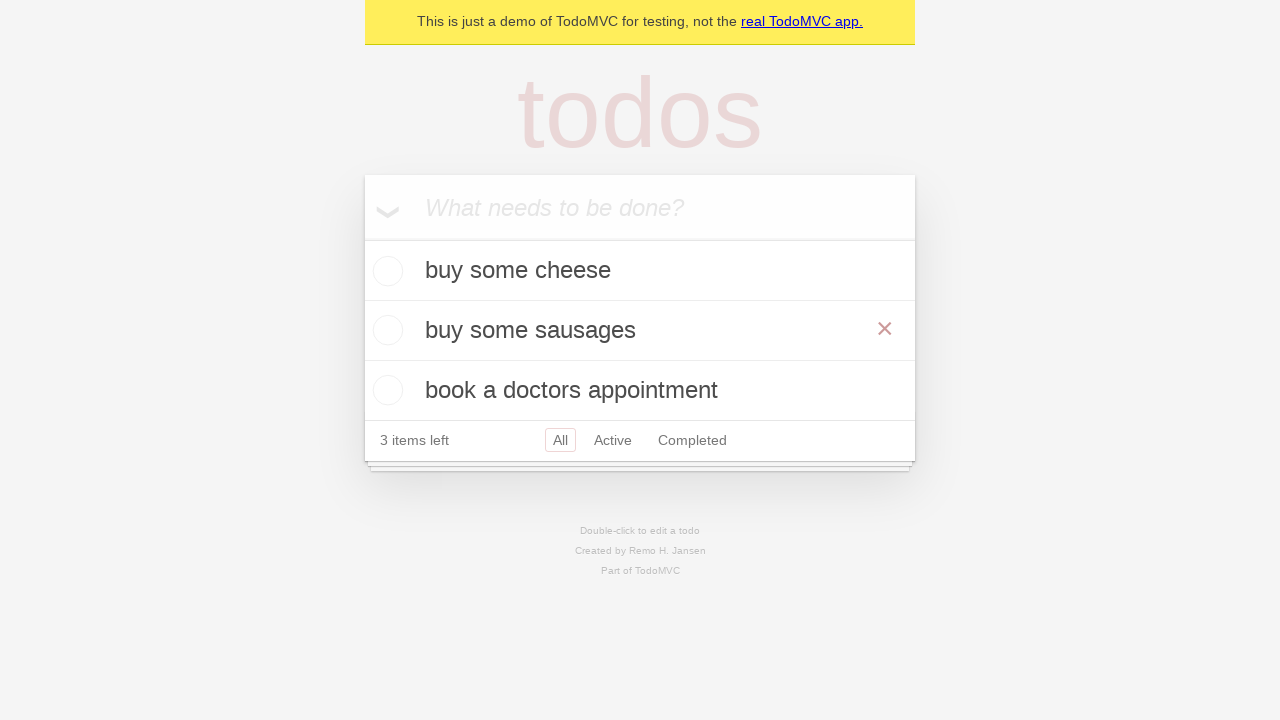